Tests source language selection by opening the language menu, selecting German, and verifying it becomes the active selection

Starting URL: https://translate.google.com/

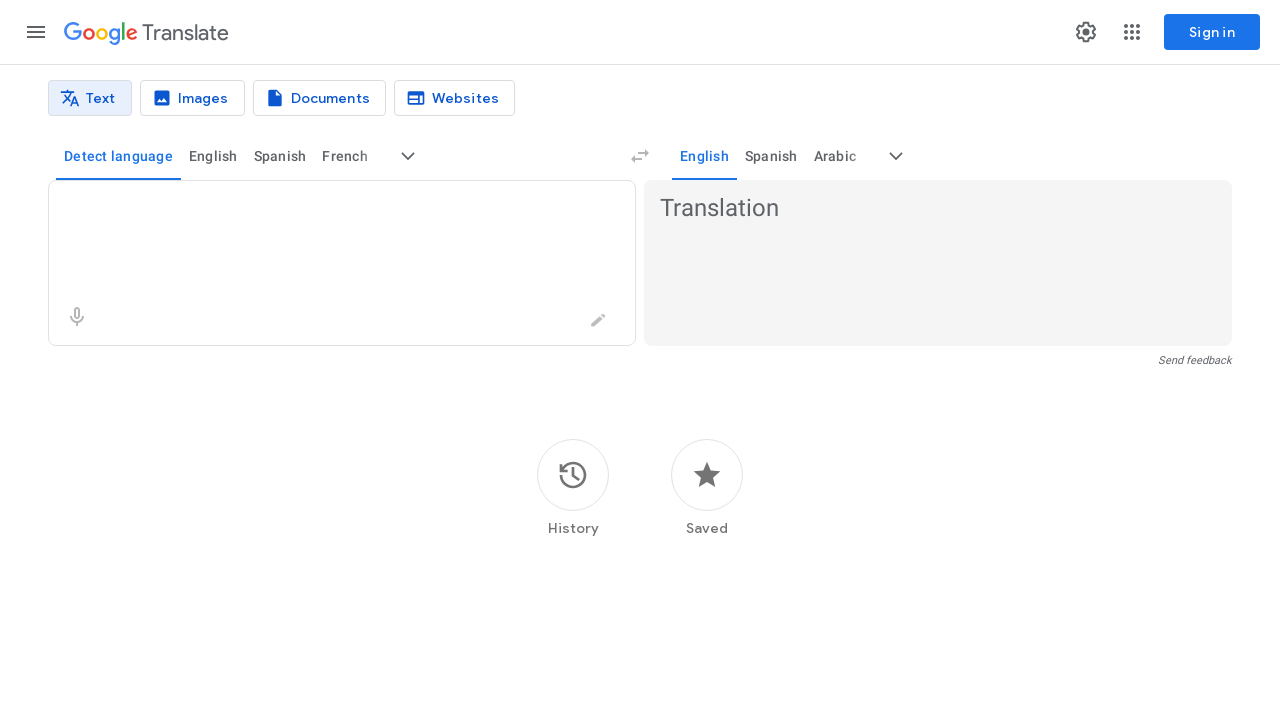

Clicked source language selector button at (408, 156) on [data-testid='source-language-selector'], [aria-label*='source language']
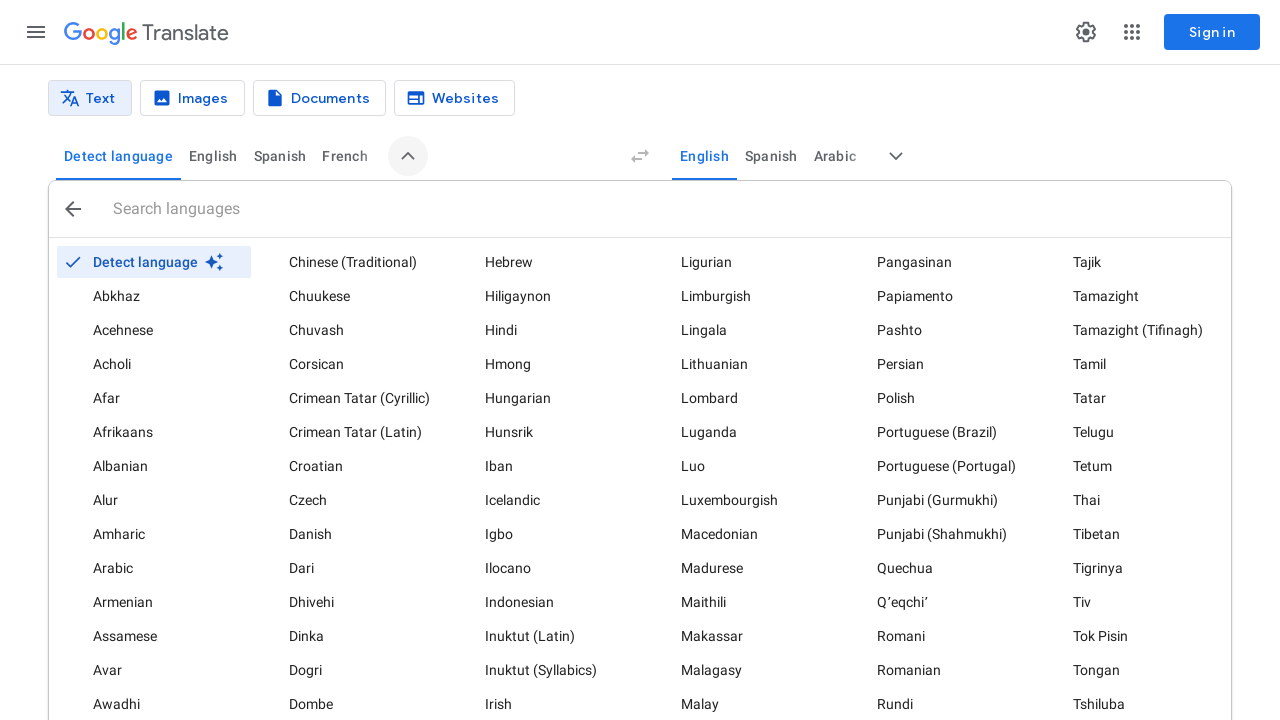

Language menu appeared with German option visible
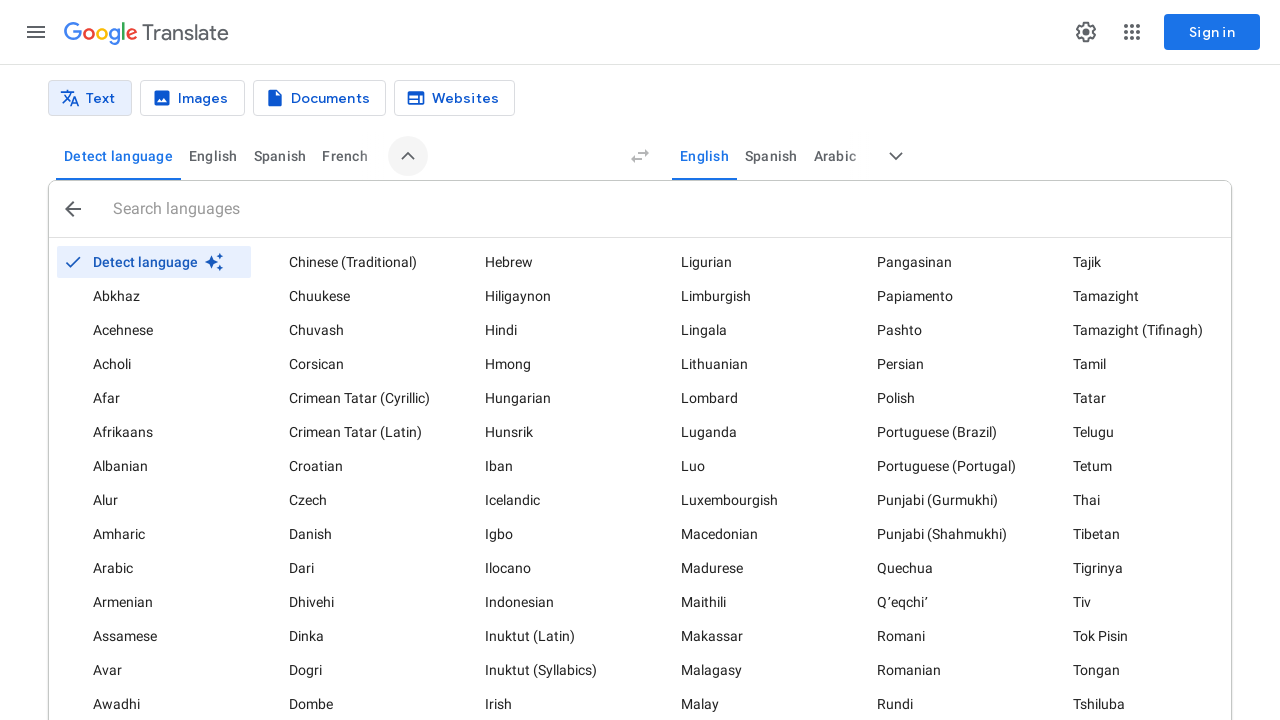

Selected German from language menu at (316, 395) on text=German
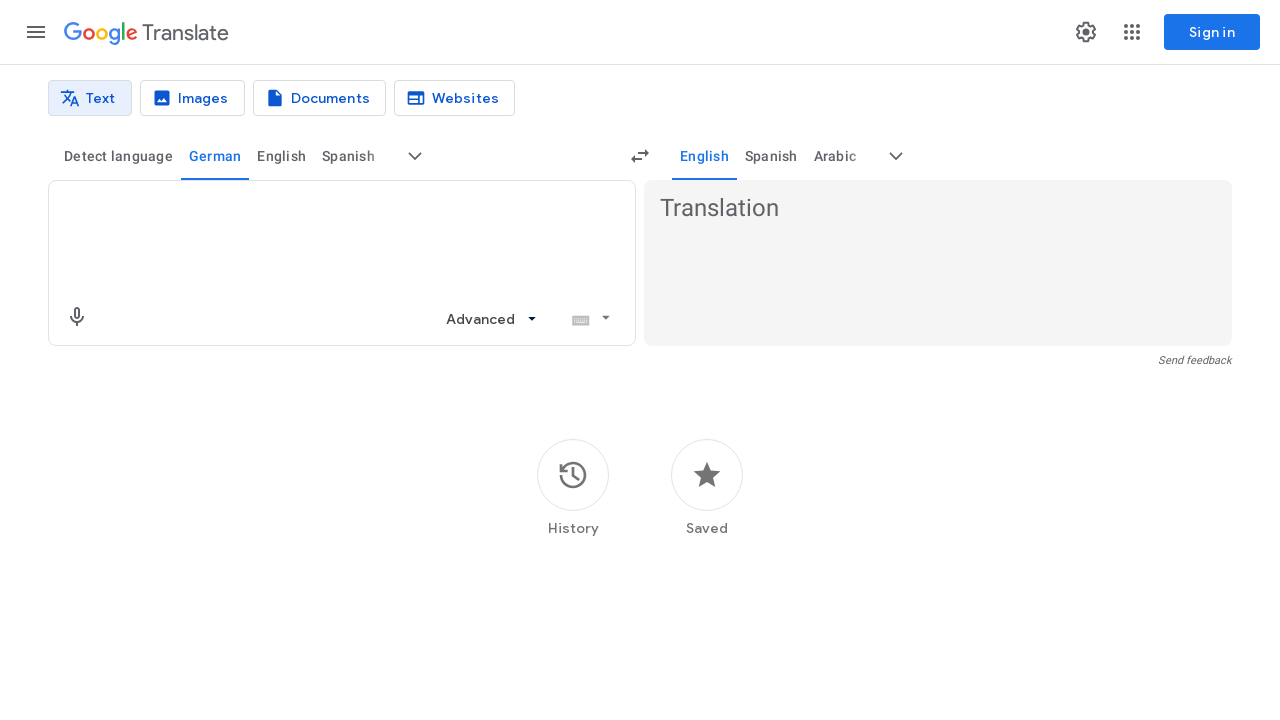

Verified German is now the active source language selection
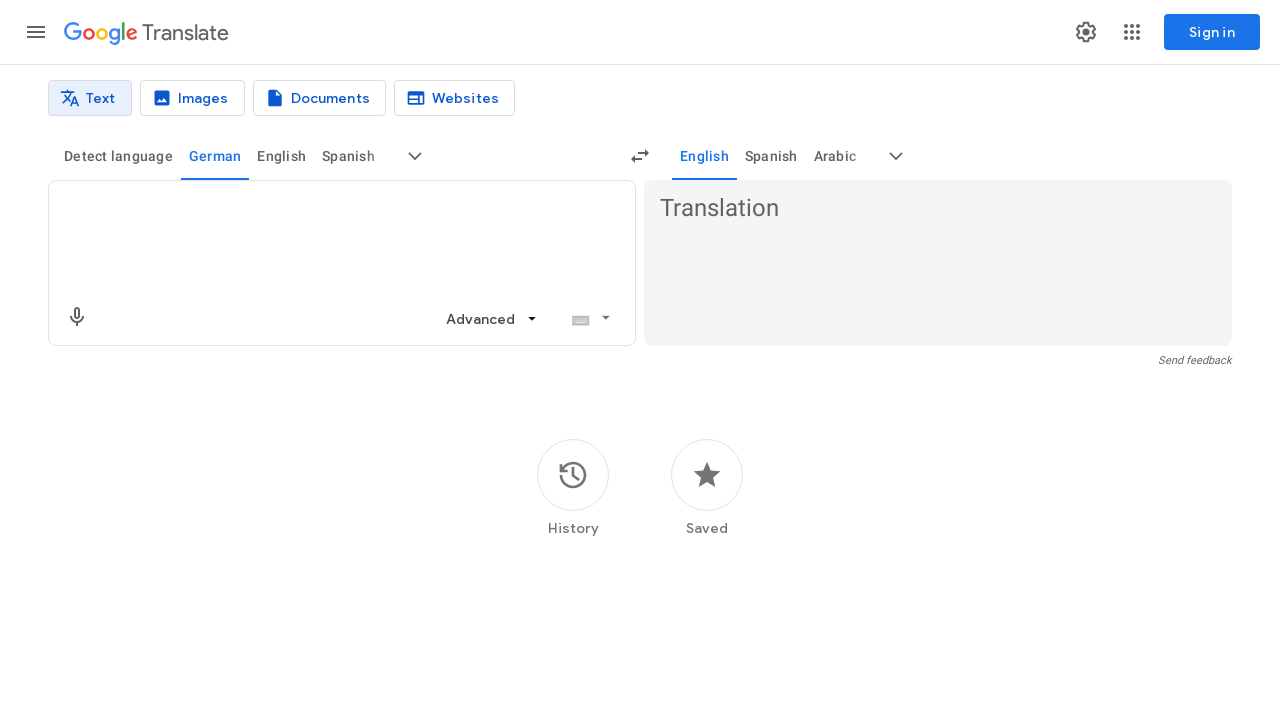

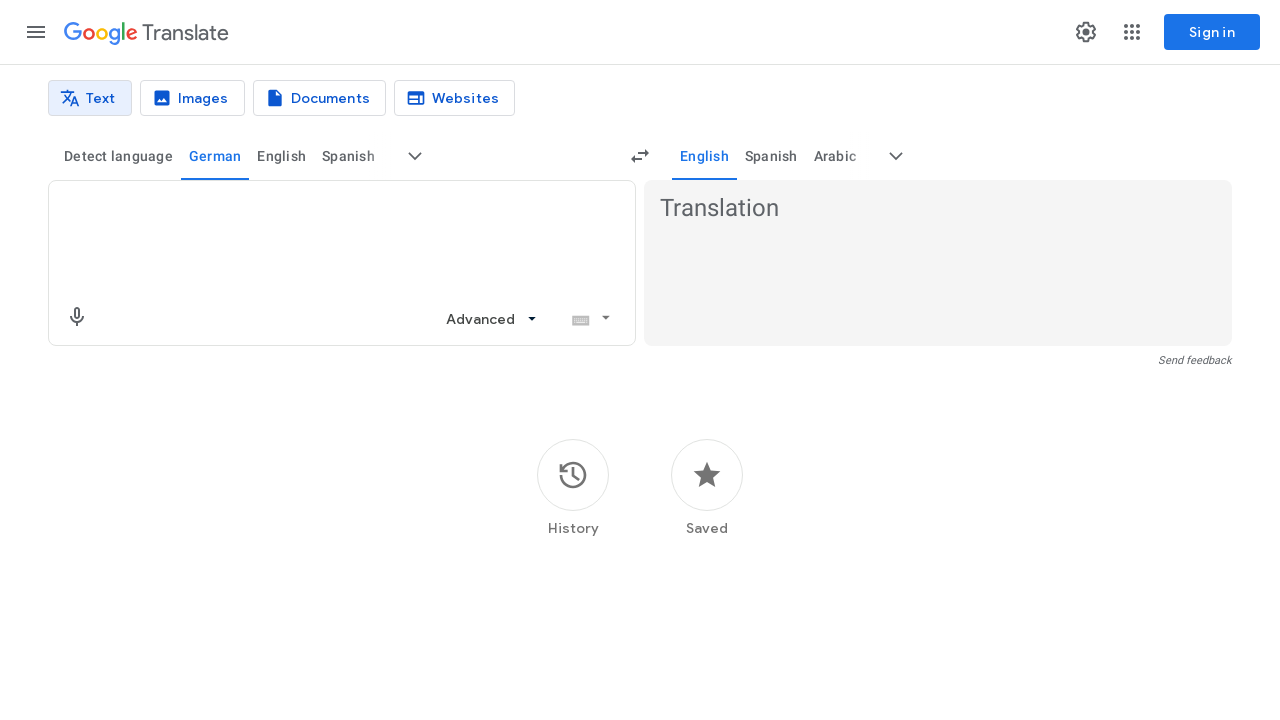